Verifies that clicking the home button navigates to the login/index page

Starting URL: https://parabank.parasoft.com/

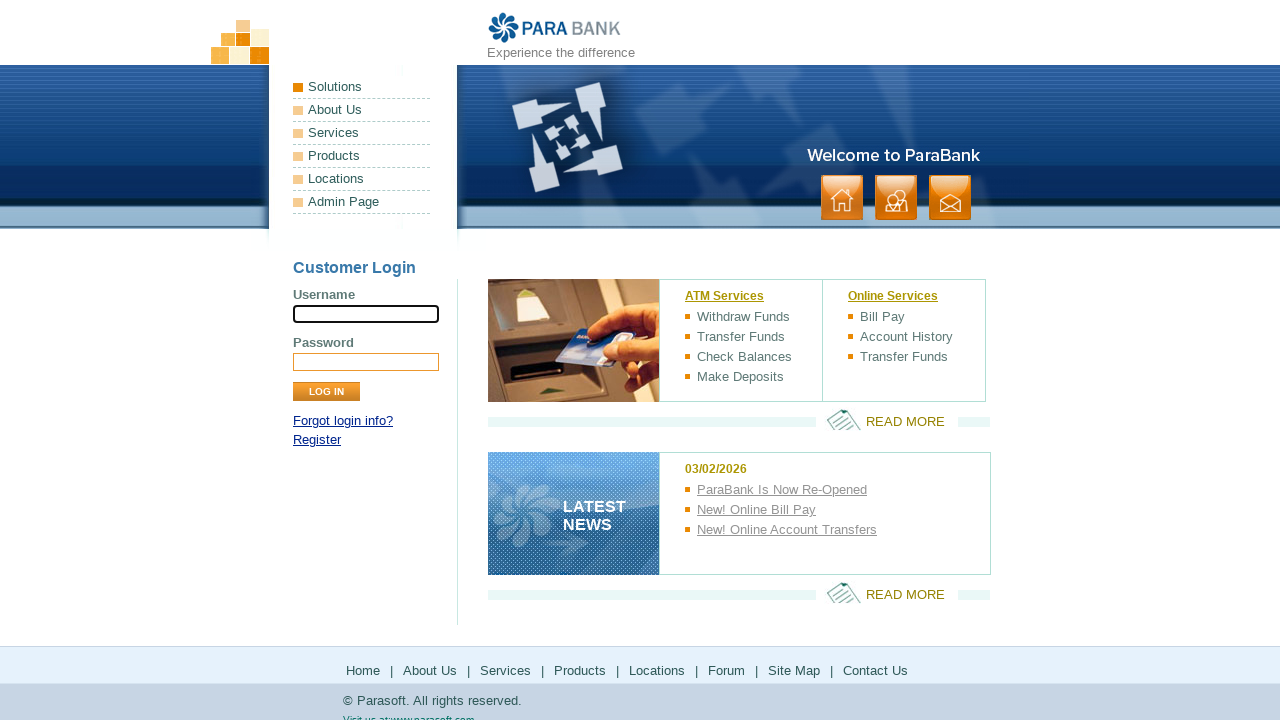

Clicked home button at (842, 198) on .button > li:nth-child(1) > a:nth-child(1)
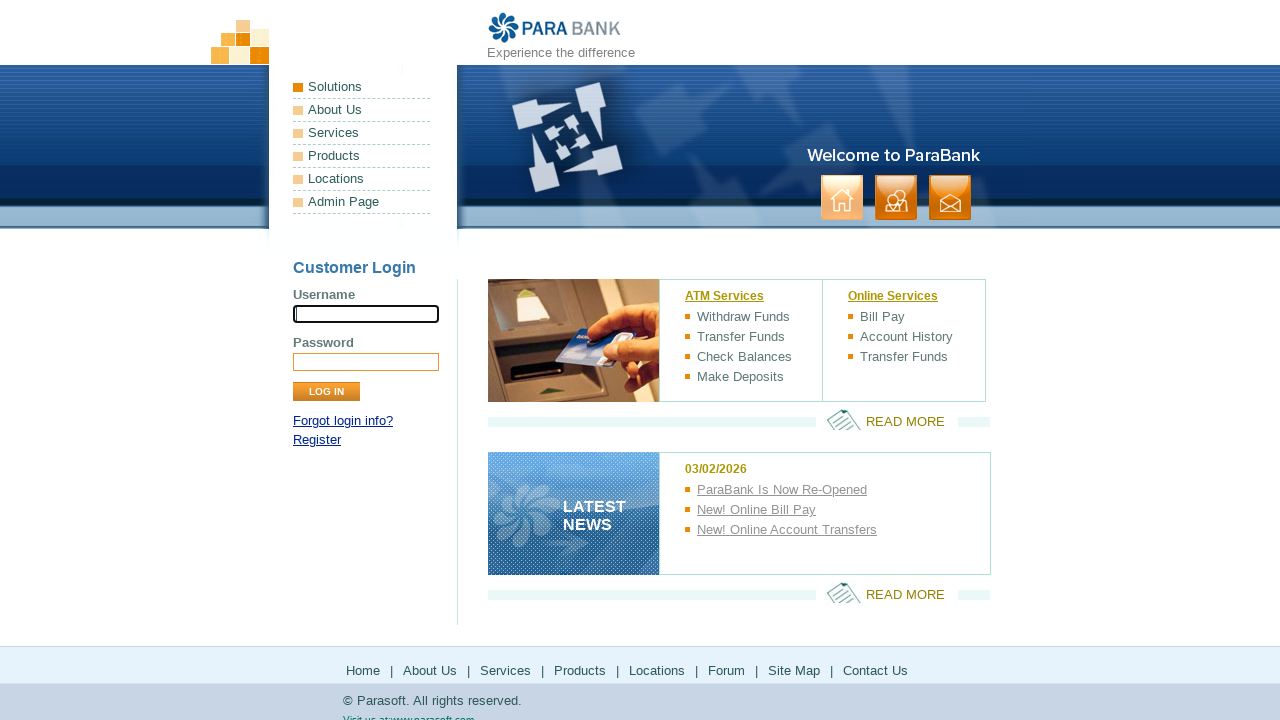

Waited for page to load
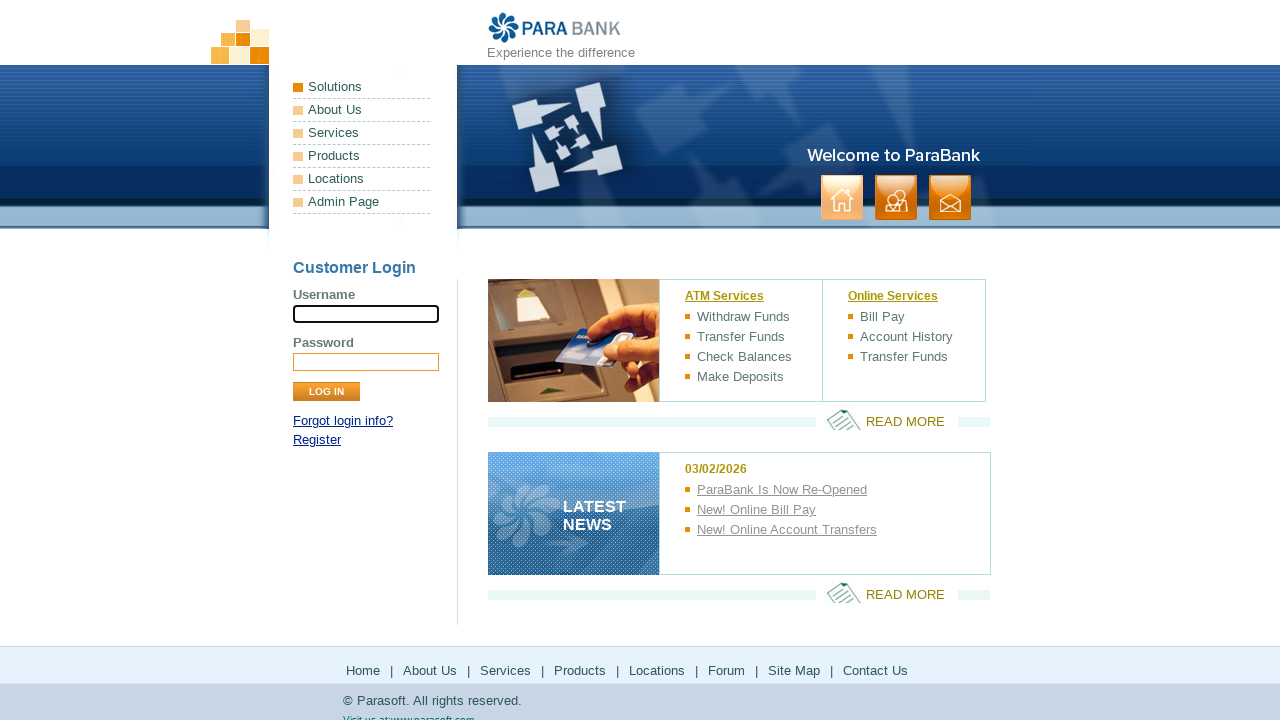

Verified URL is the login/index page
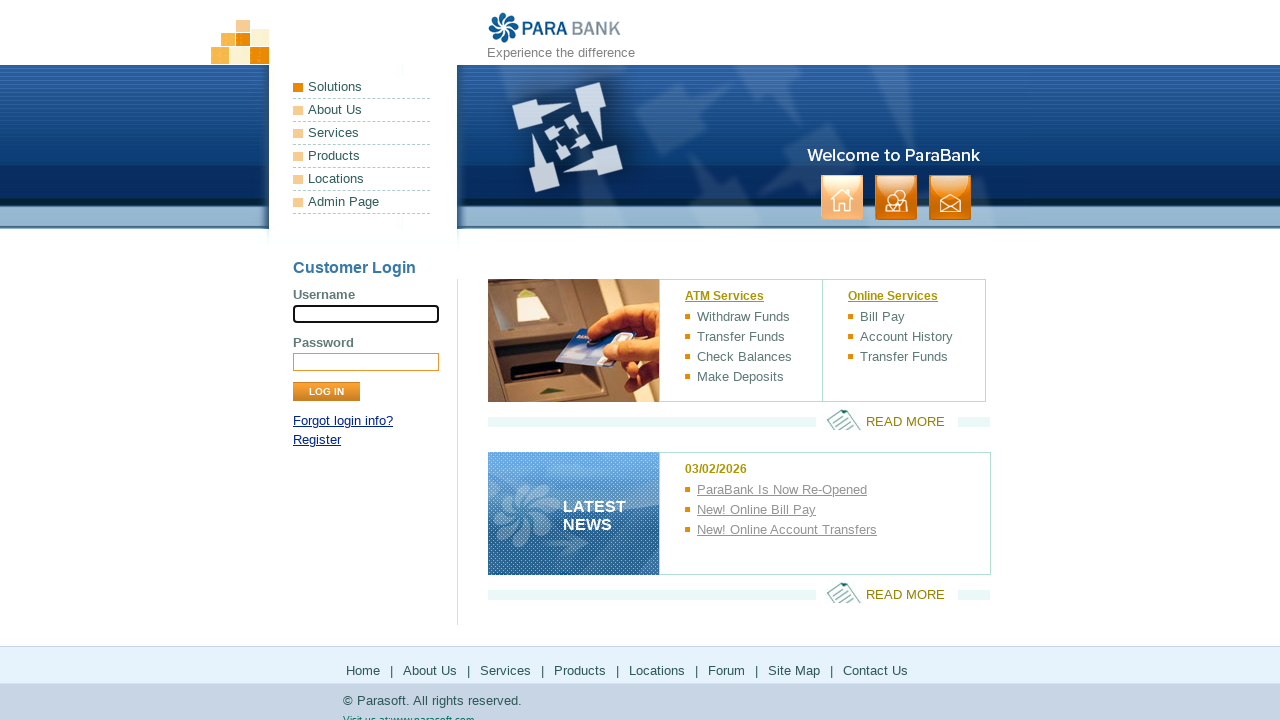

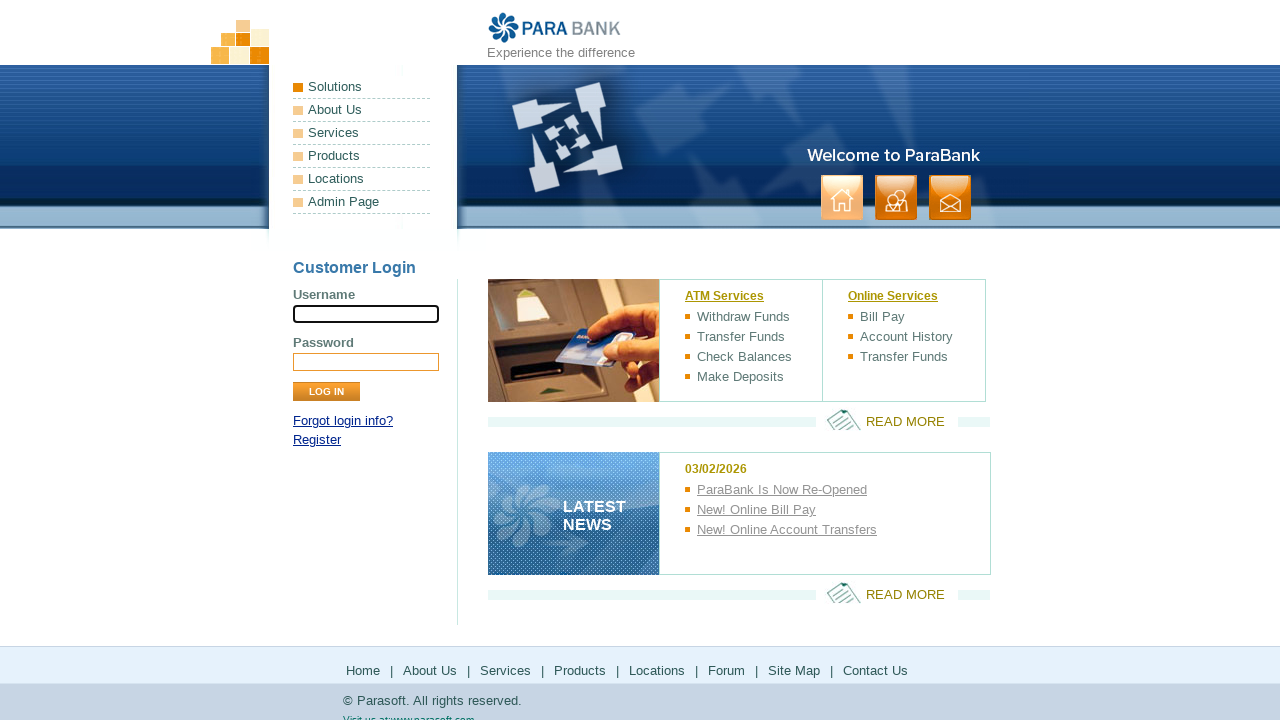